Tests element enabled state by checking if an input field is disabled, clicking the Enable button, and verifying the input becomes enabled

Starting URL: http://the-internet.herokuapp.com/dynamic_controls

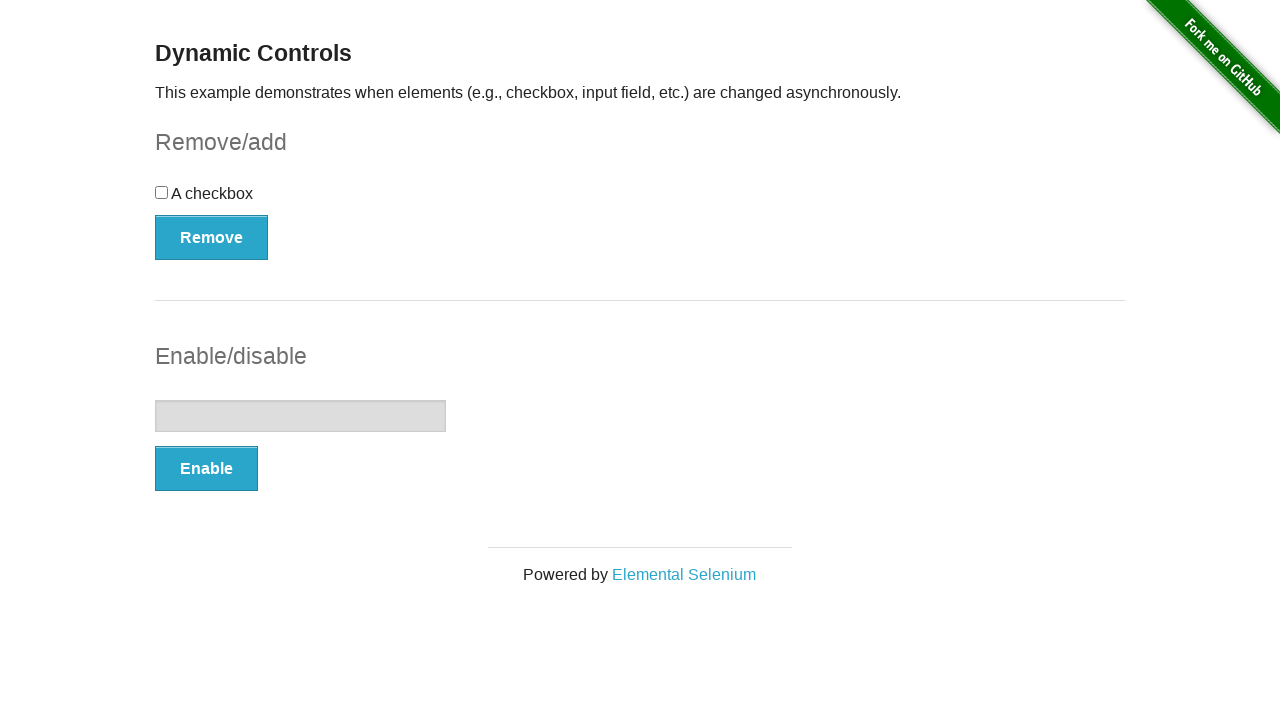

Located text input element
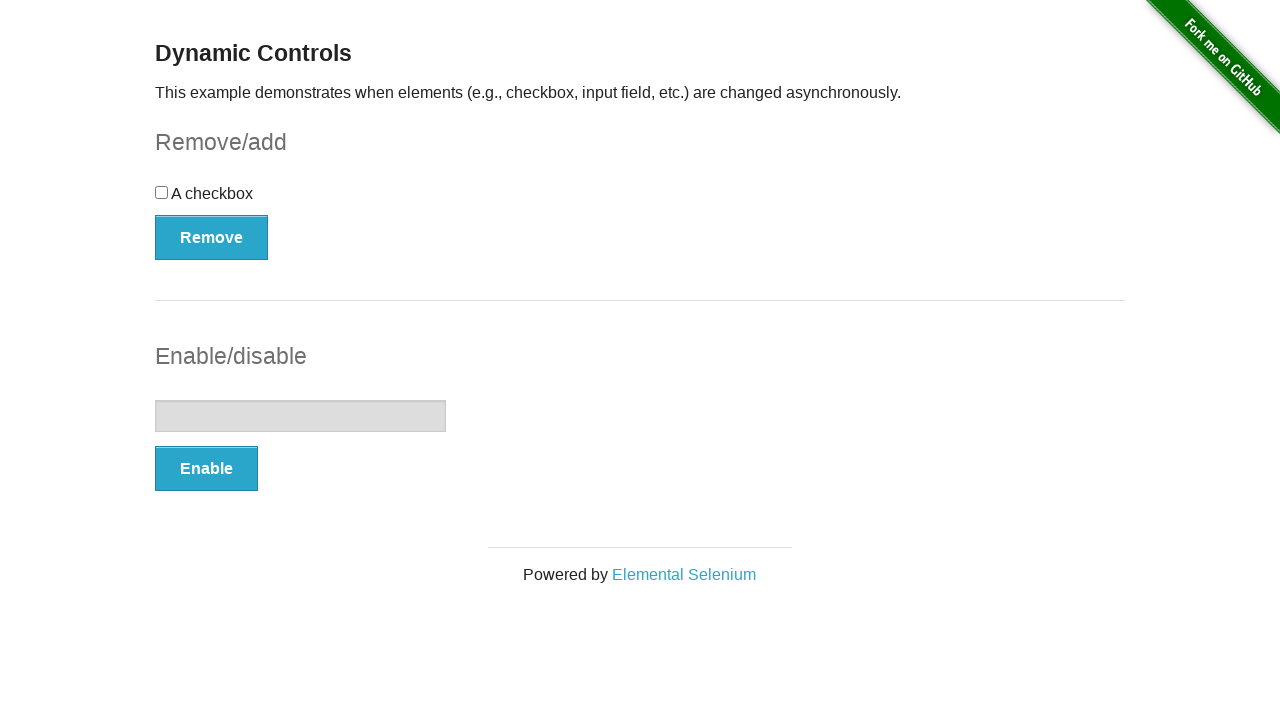

Checked initial input enabled state: False
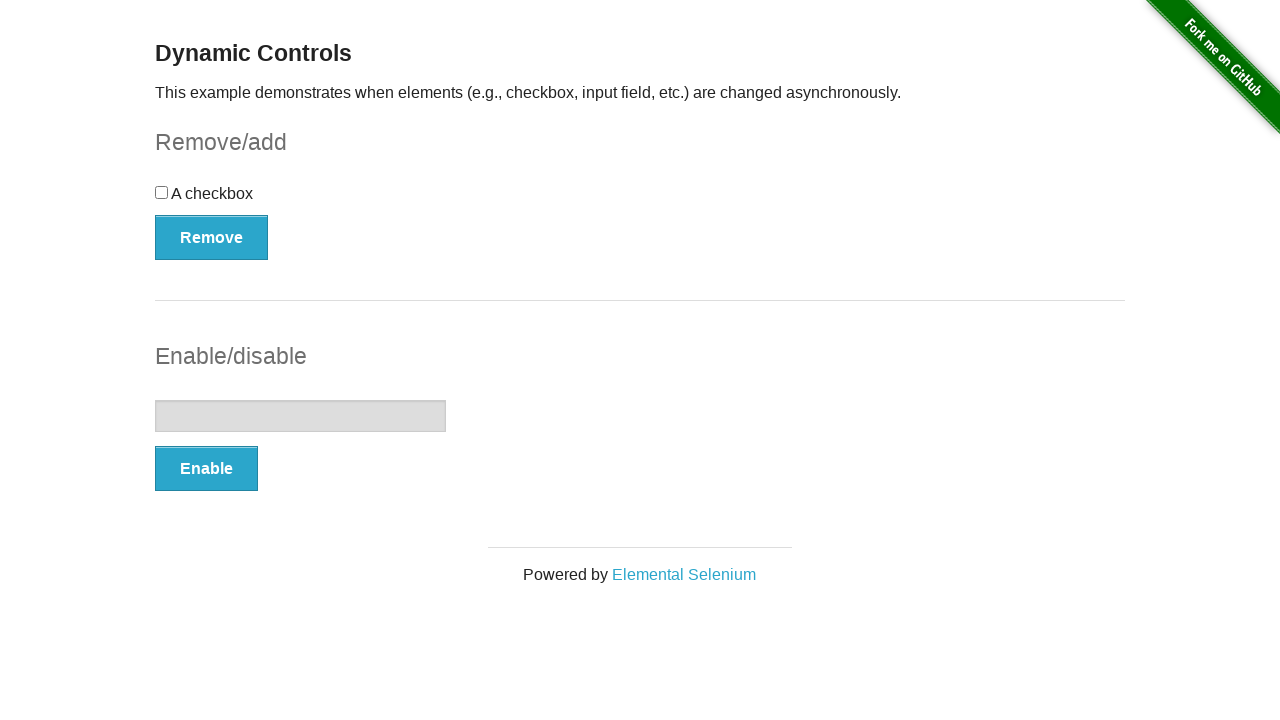

Clicked Enable button at (206, 469) on xpath=//*[.='Enable']
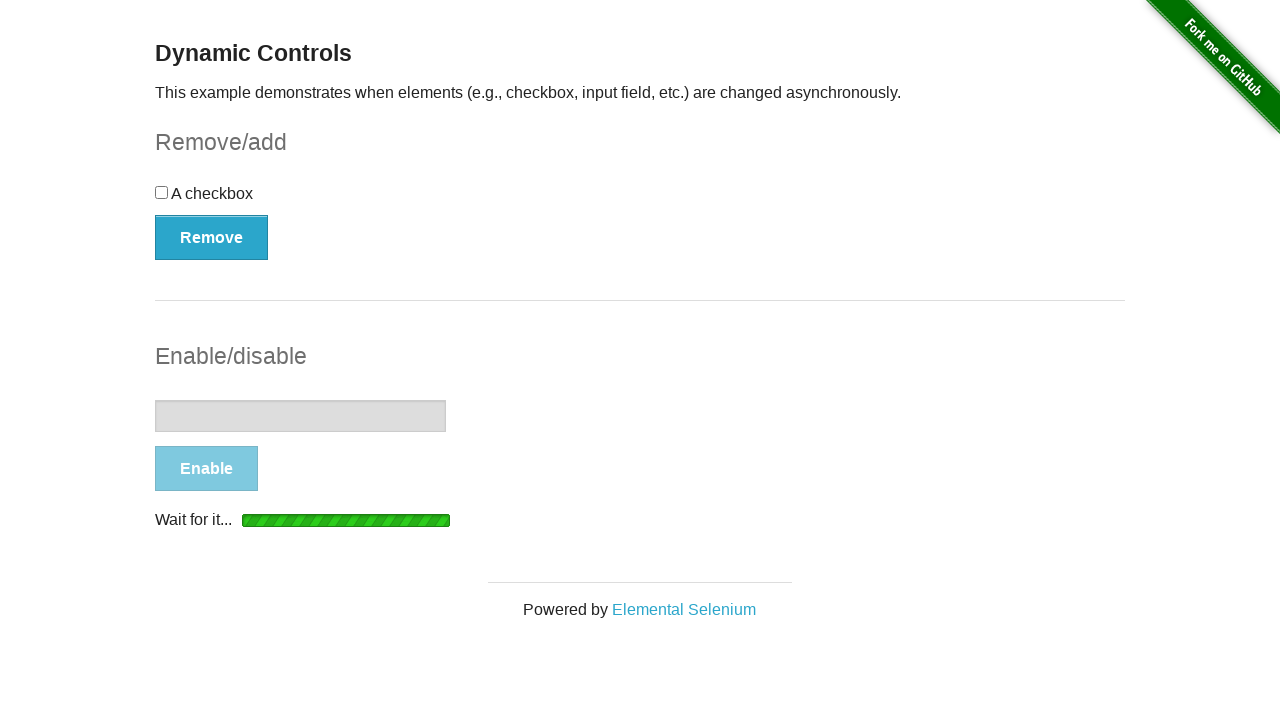

Waited for input to become enabled
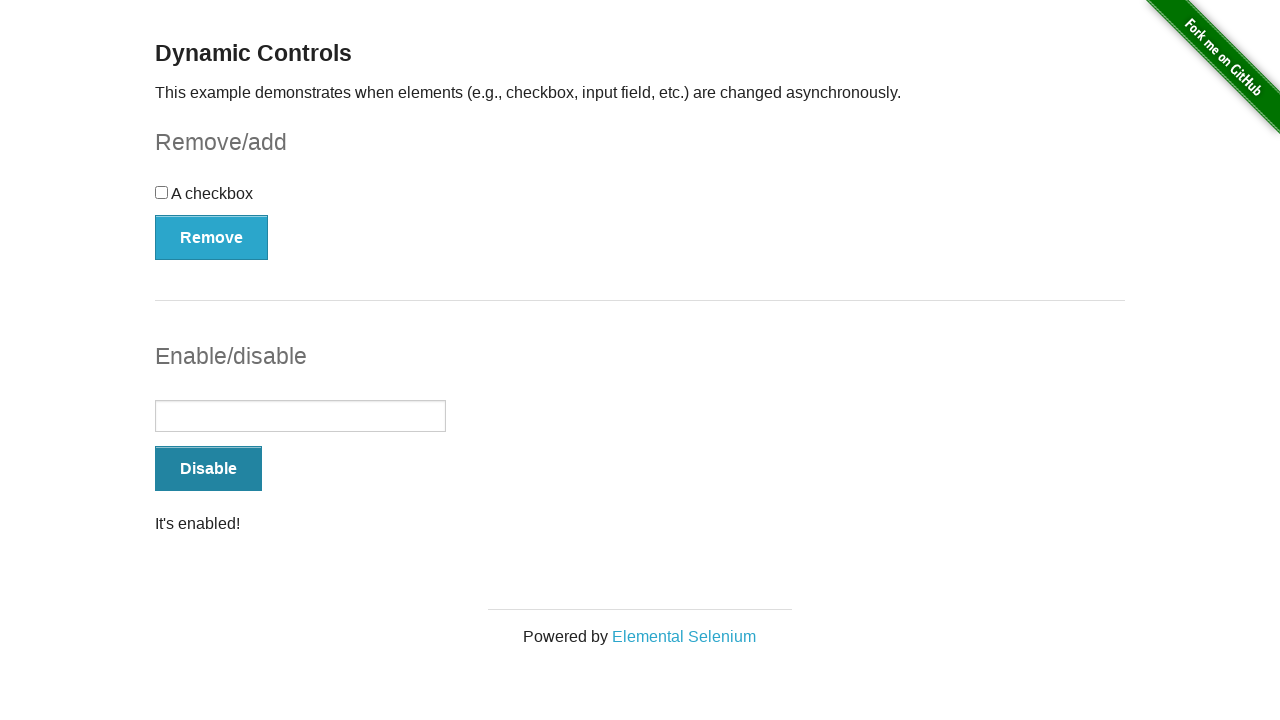

Verified input is now enabled: True
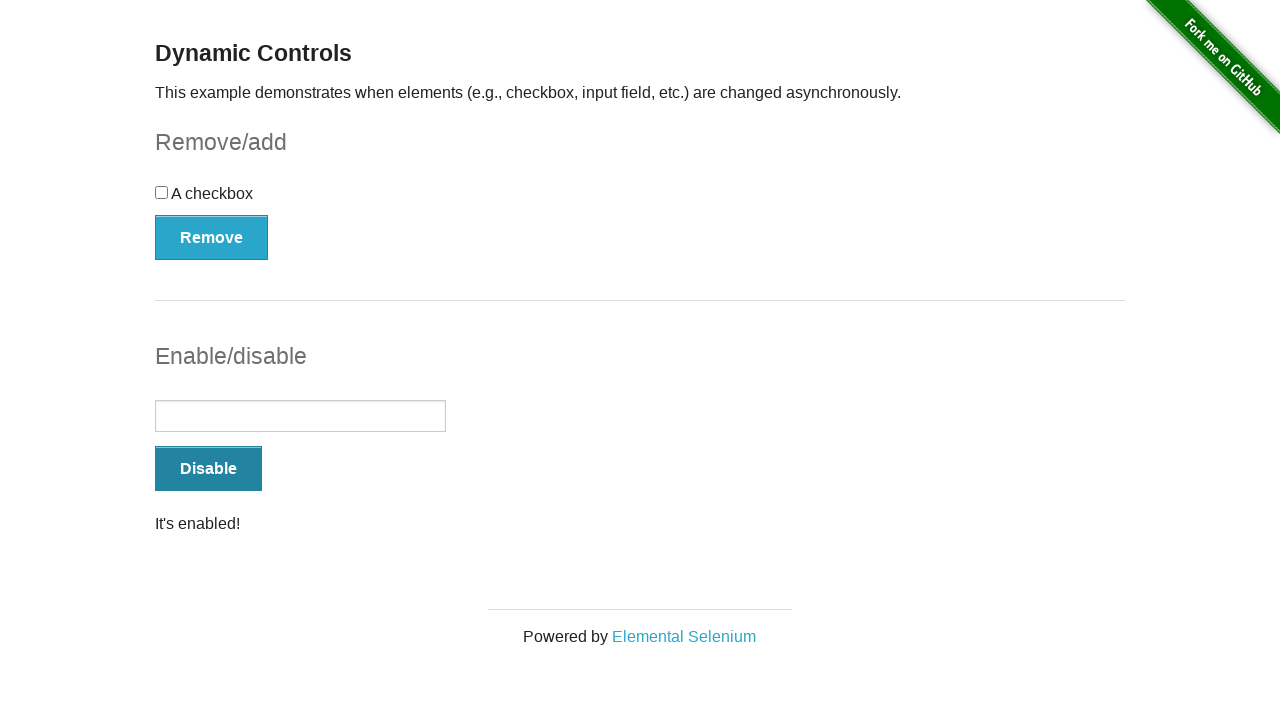

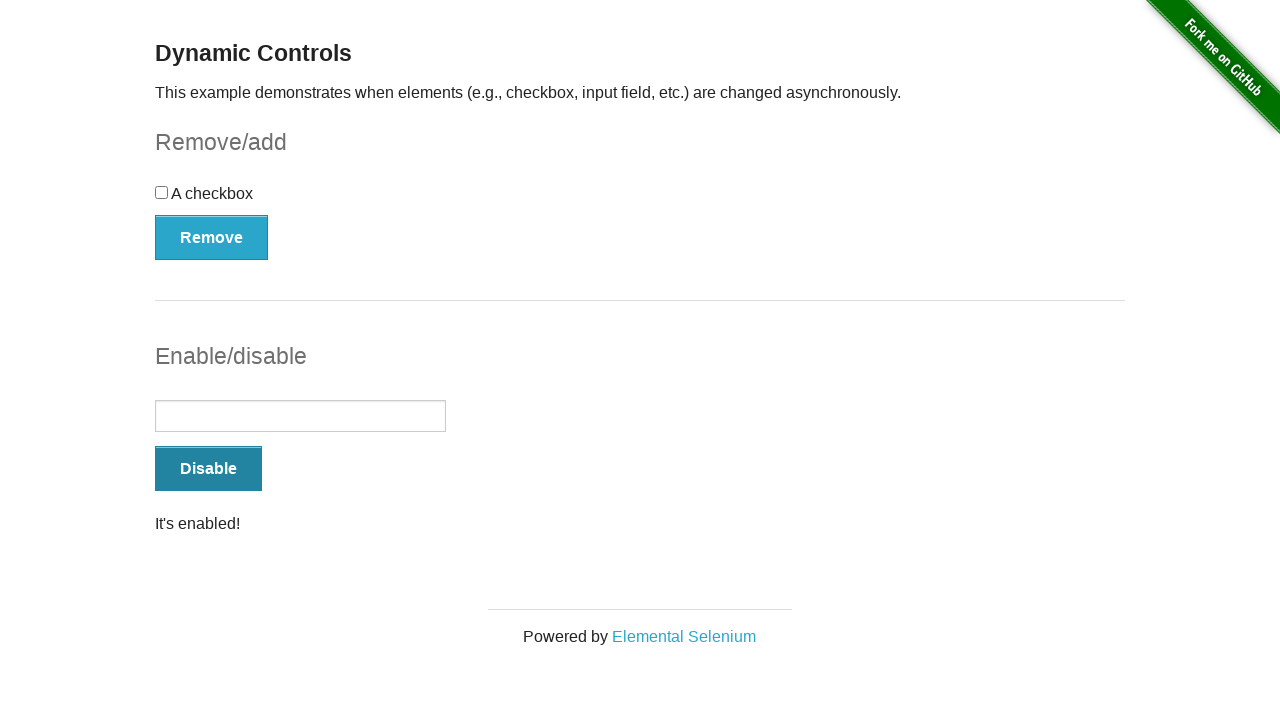